Tests form submission by clicking the submit button

Starting URL: https://www.selenium.dev/selenium/web/web-form.html

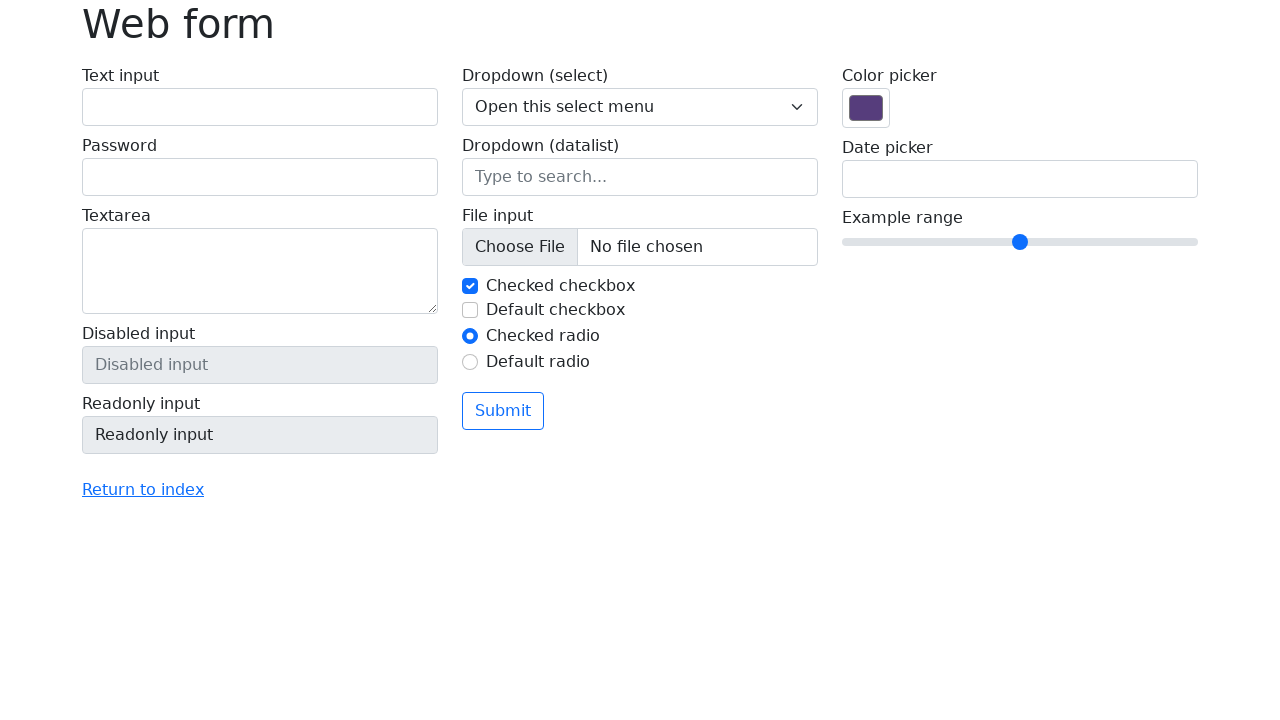

Navigated to web form page
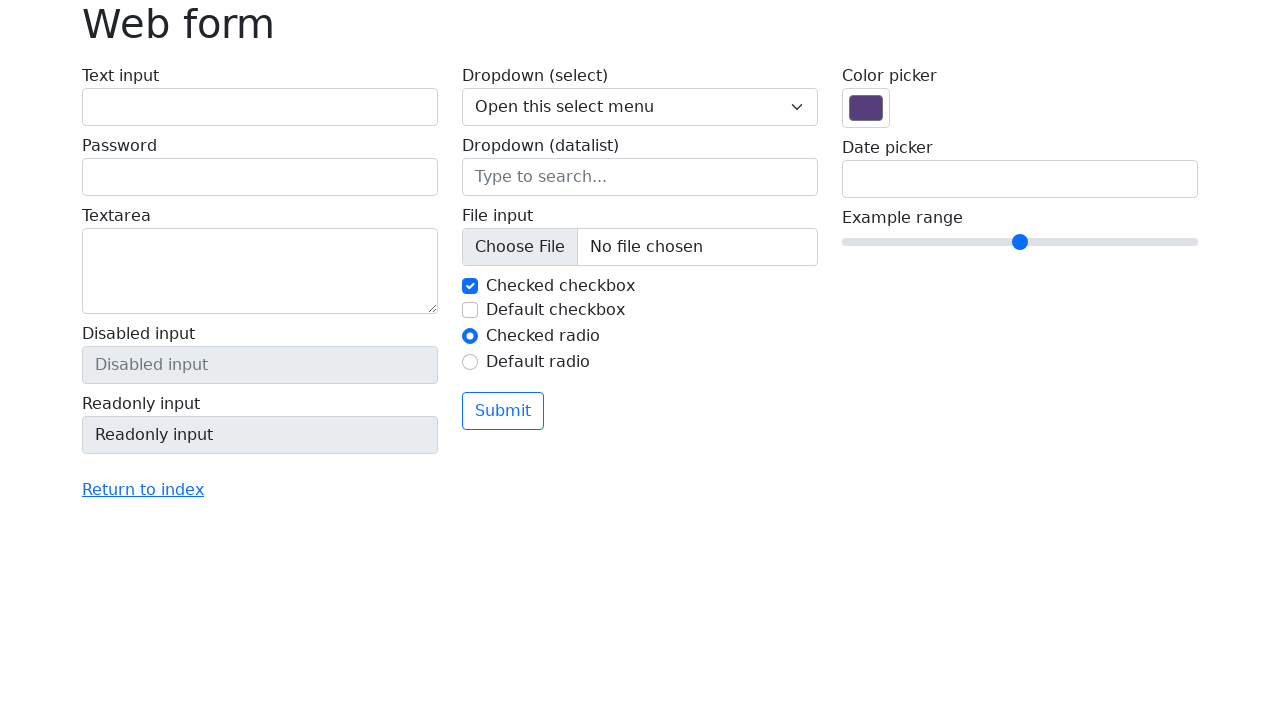

Clicked the submit button to submit the form at (503, 411) on xpath=/html/body/main/div/form/div/div[2]/button
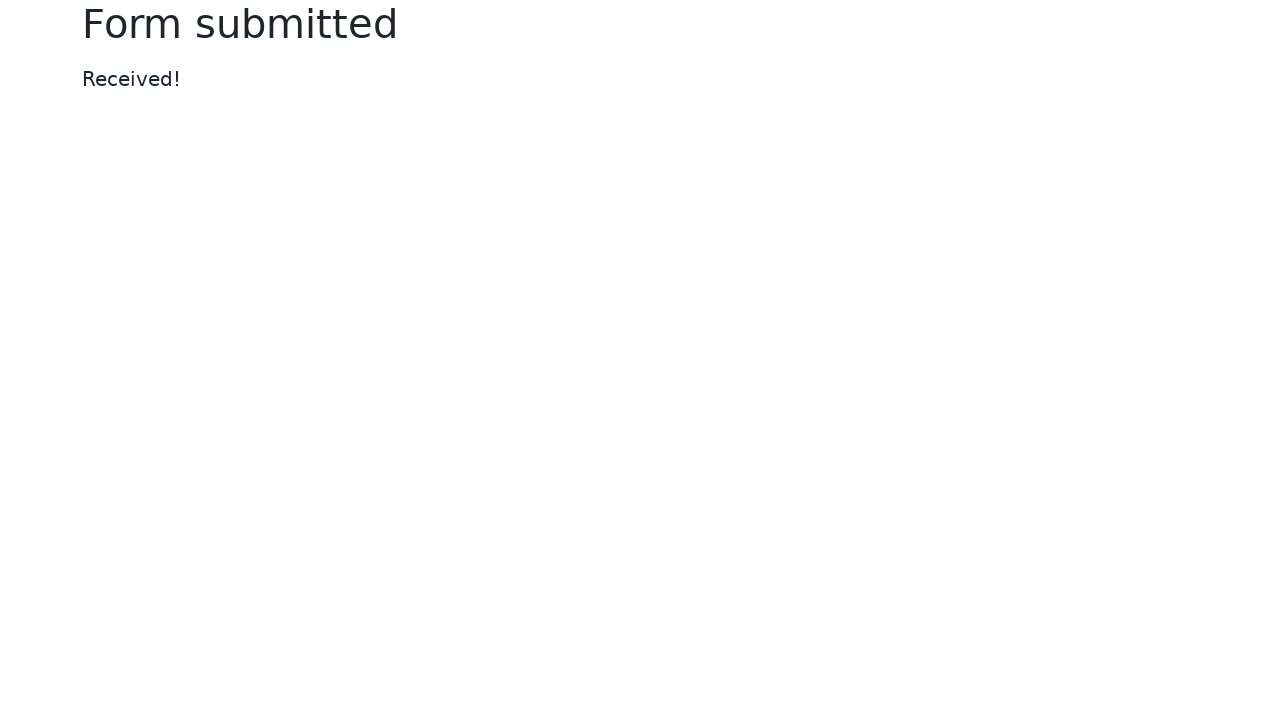

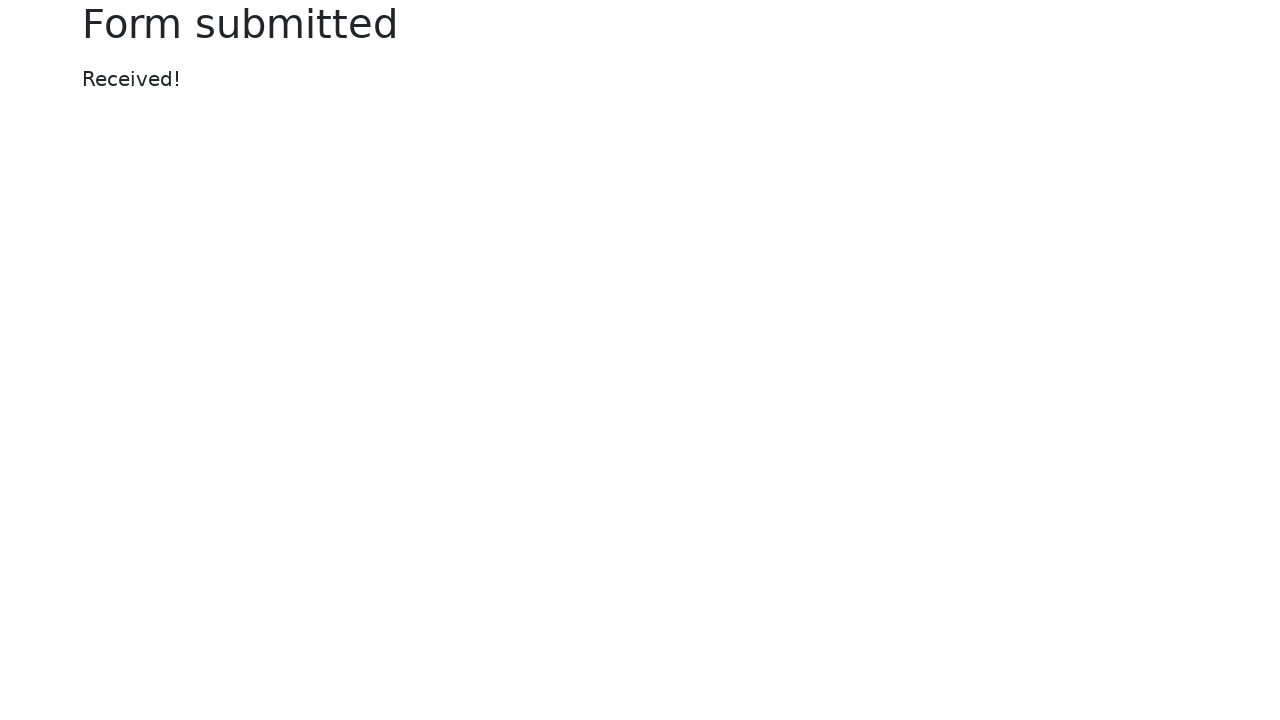